Navigates to dropdown page and verifies URL and header are correct

Starting URL: https://the-internet.herokuapp.com

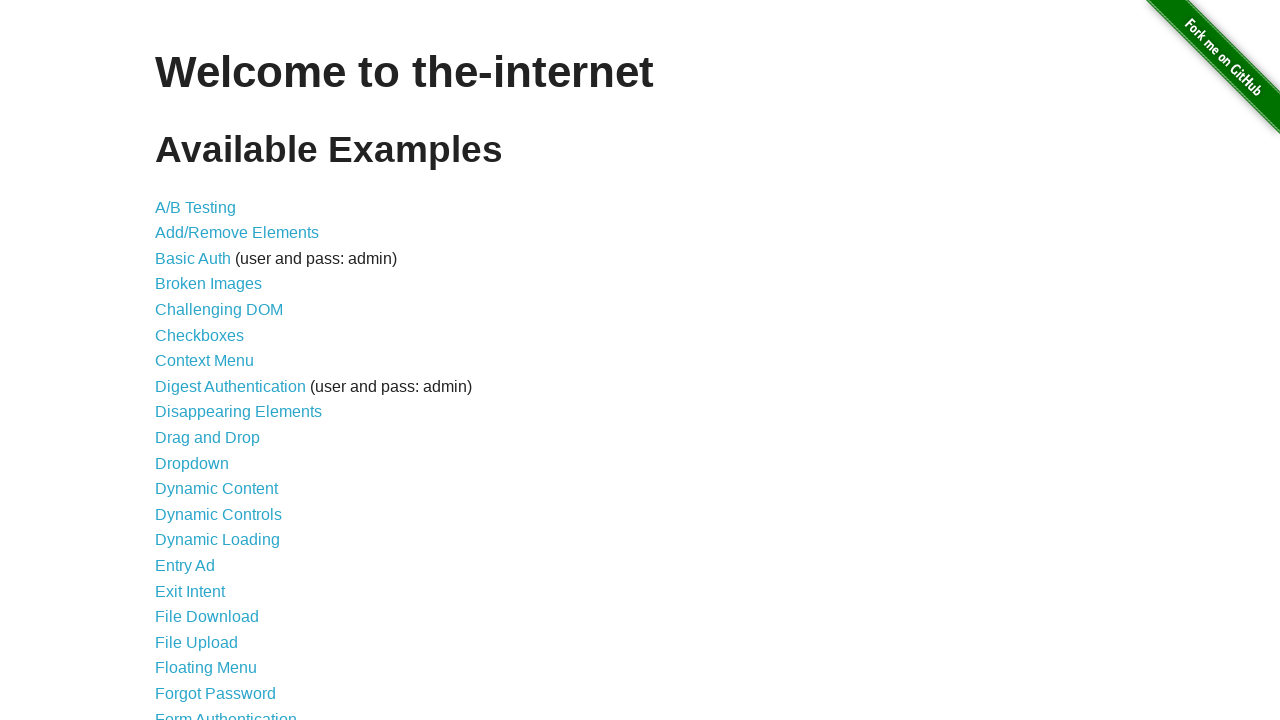

Clicked on Dropdown link at (192, 463) on a[href='/dropdown']
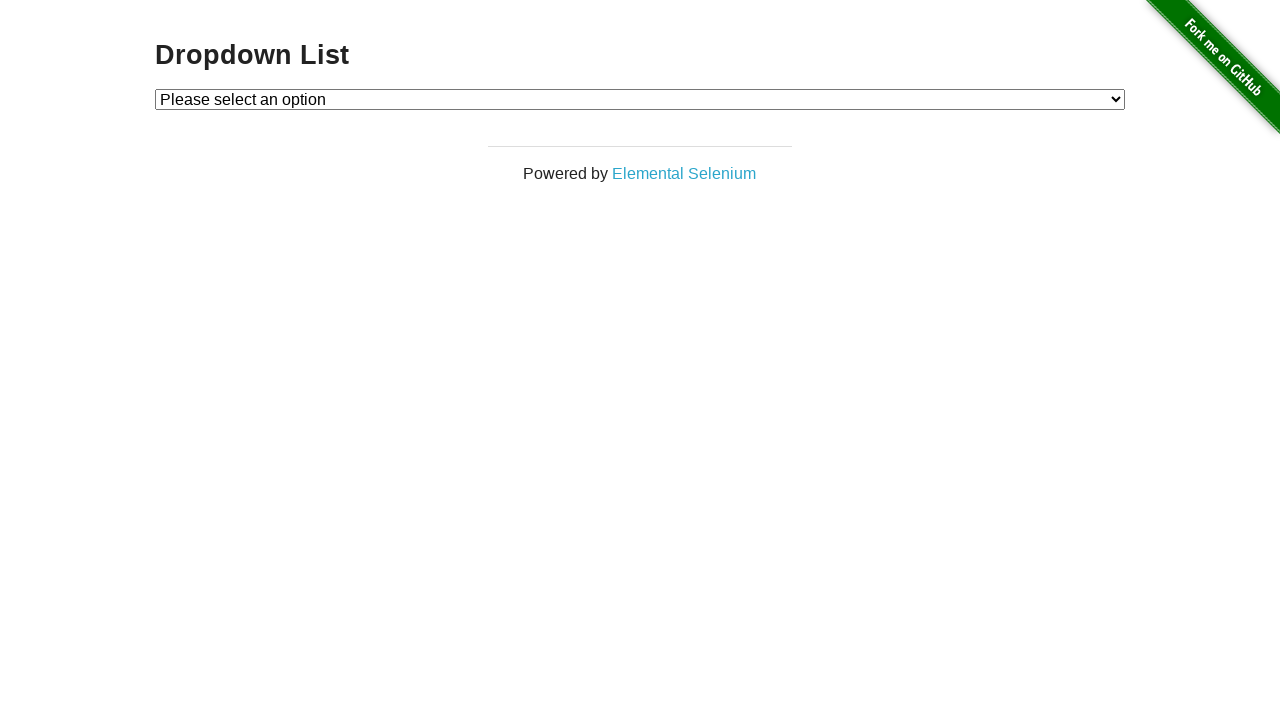

Waited for dropdown page URL to load
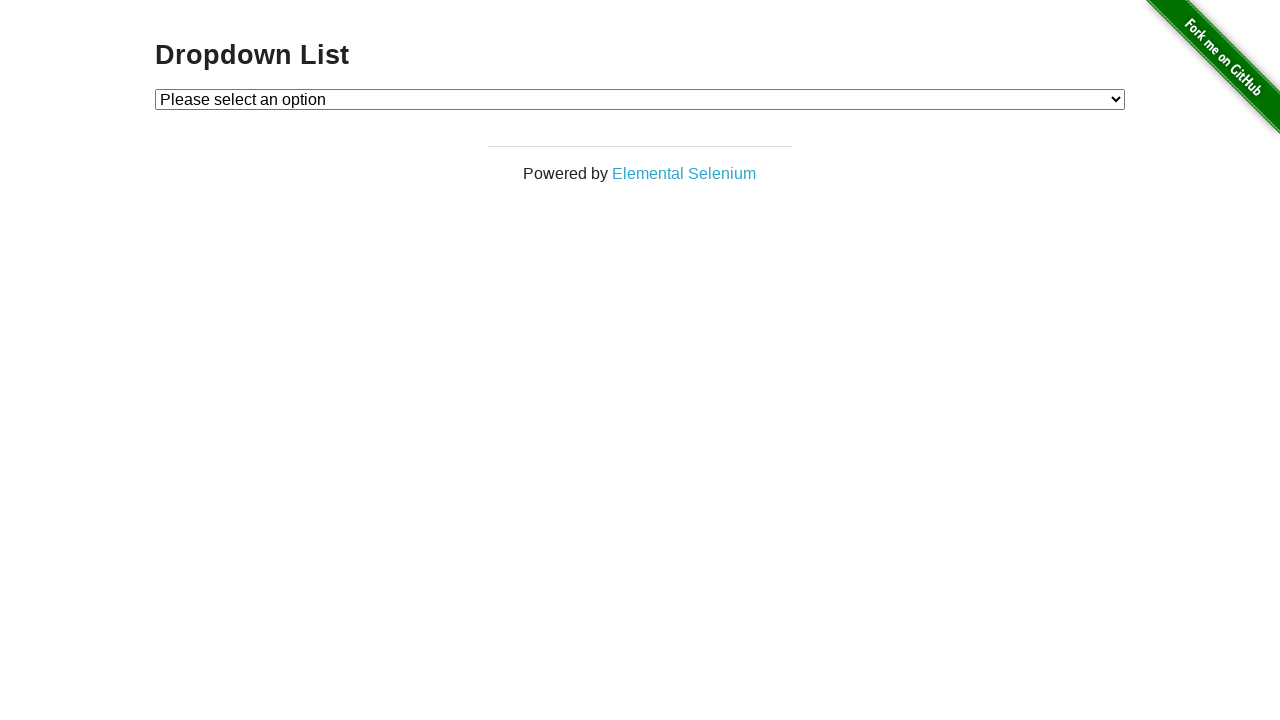

Verified that 'dropdown' is in the page URL
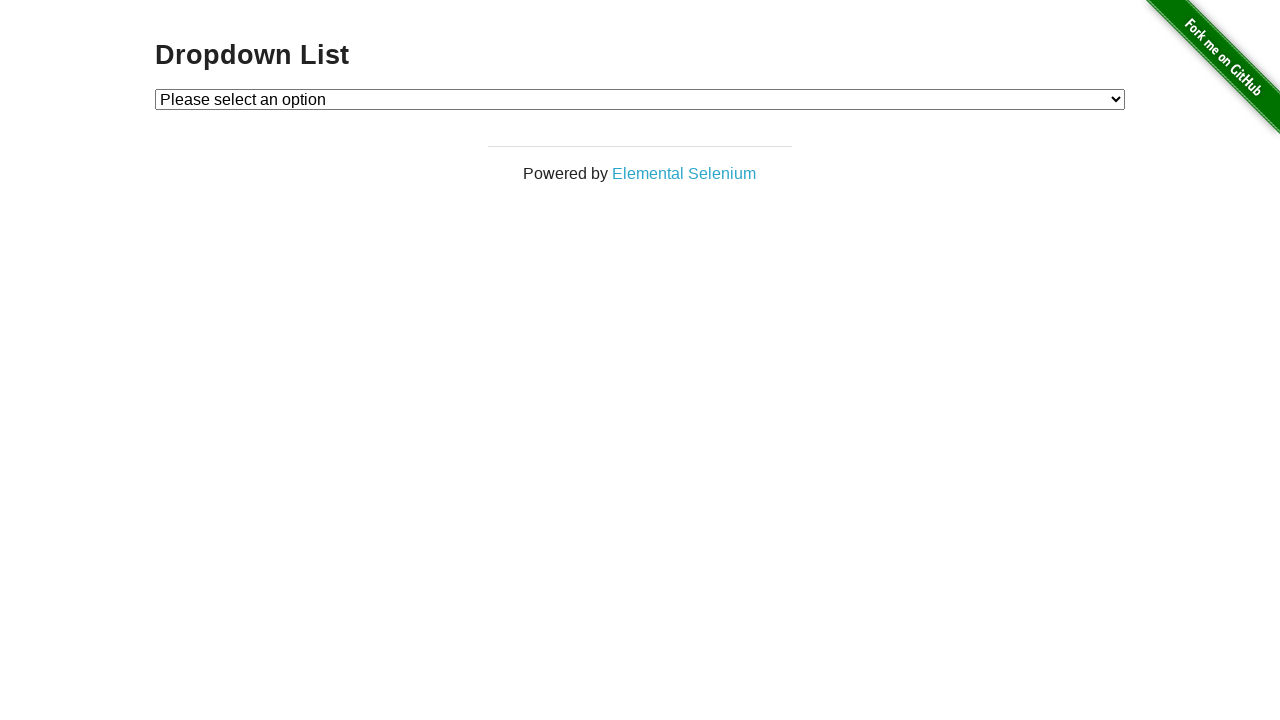

Located page header element (h3)
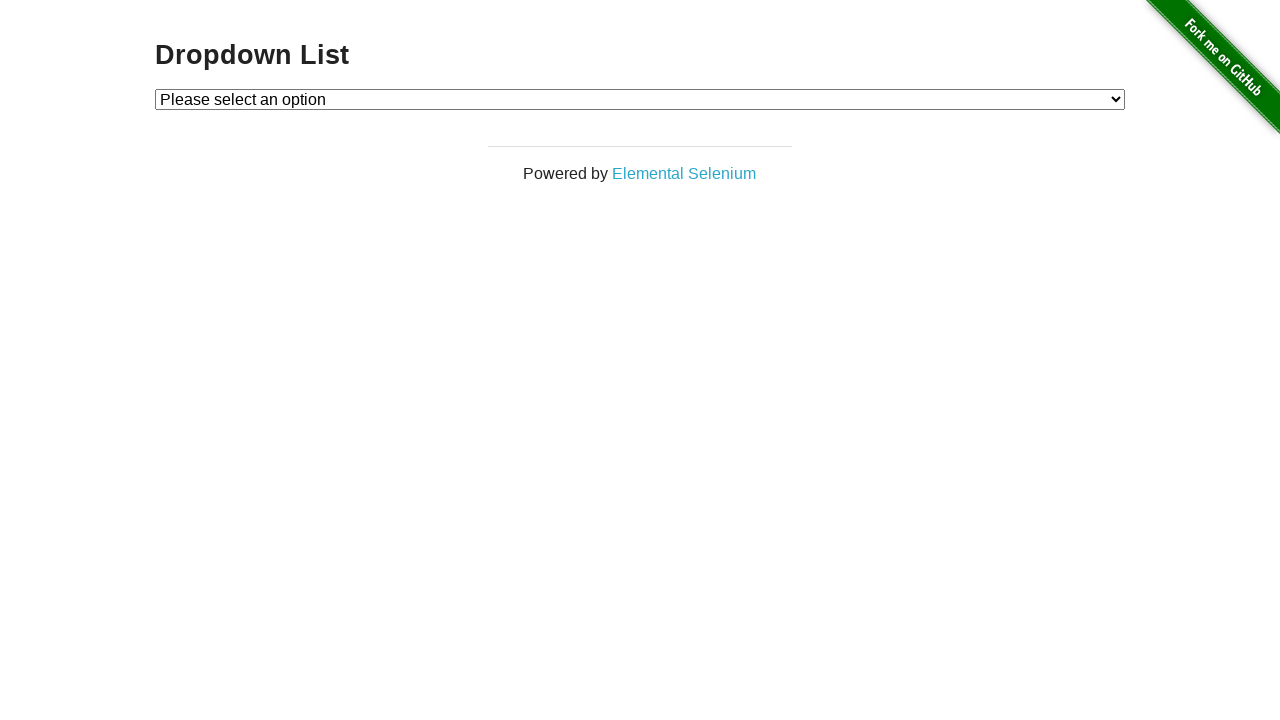

Verified page header text is 'Dropdown List'
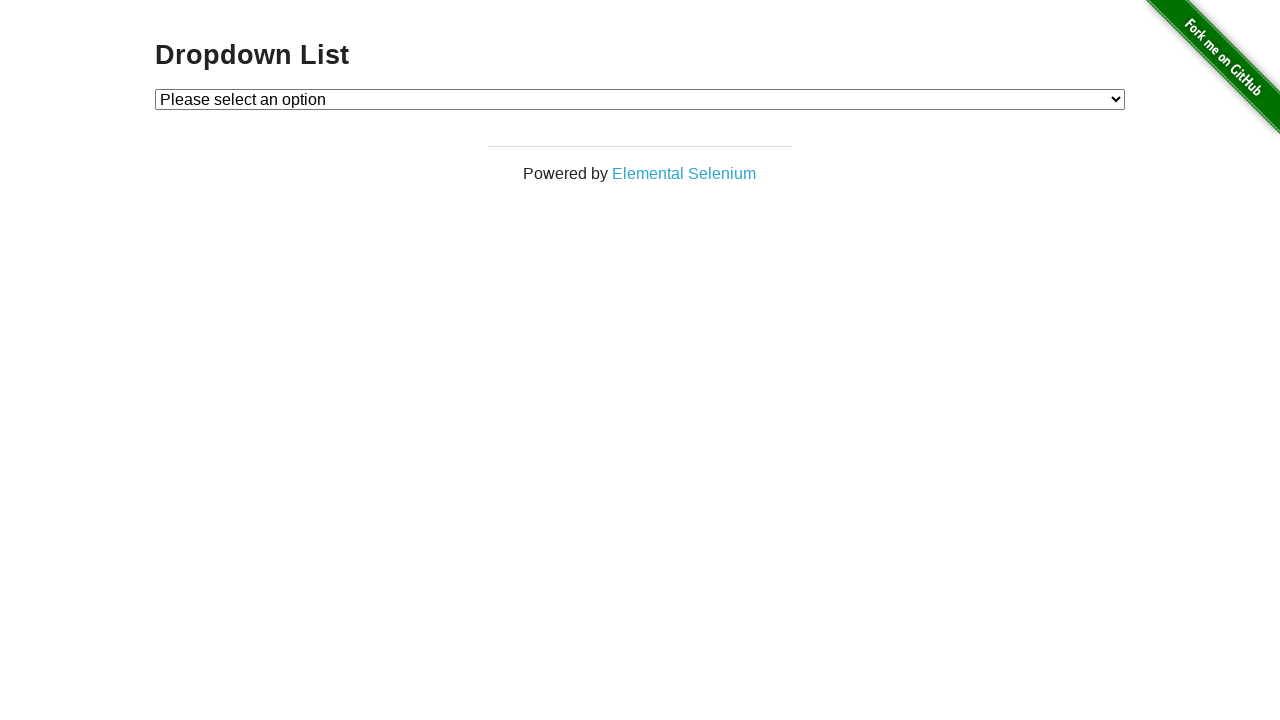

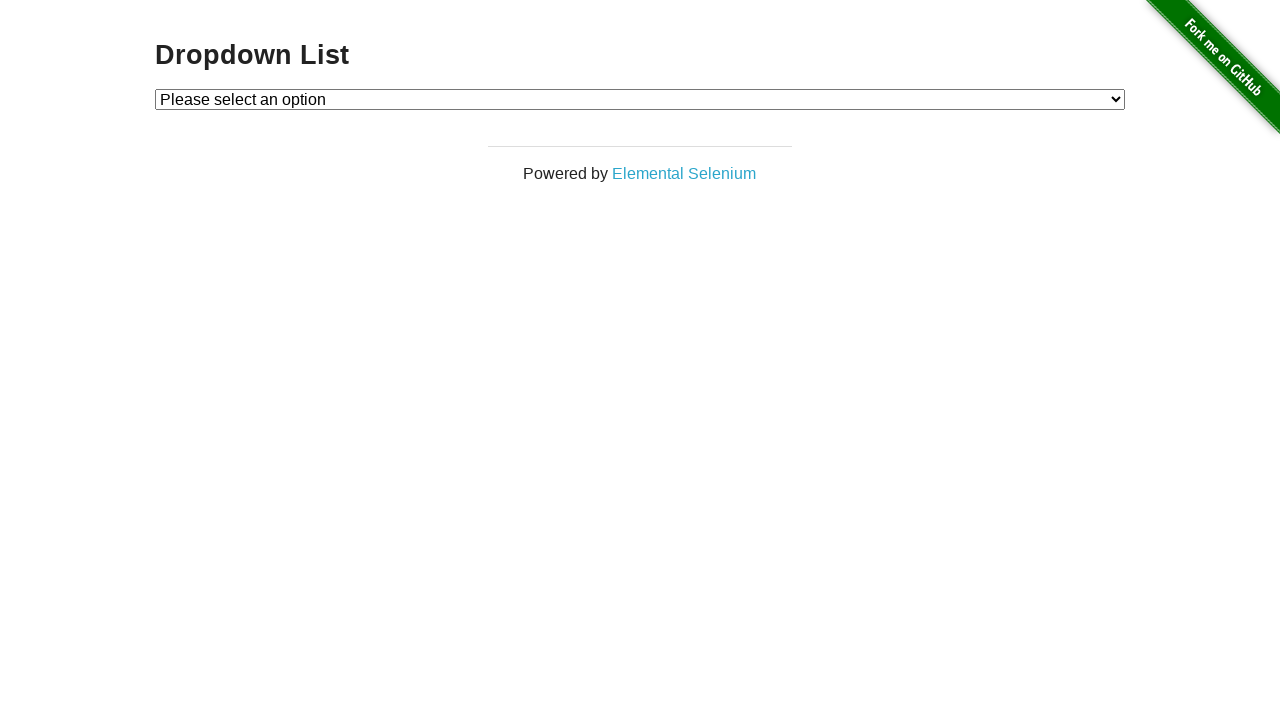